Tests drag and drop functionality on jQuery UI demo page by dragging an element from source to target position

Starting URL: https://jqueryui.com/droppable/

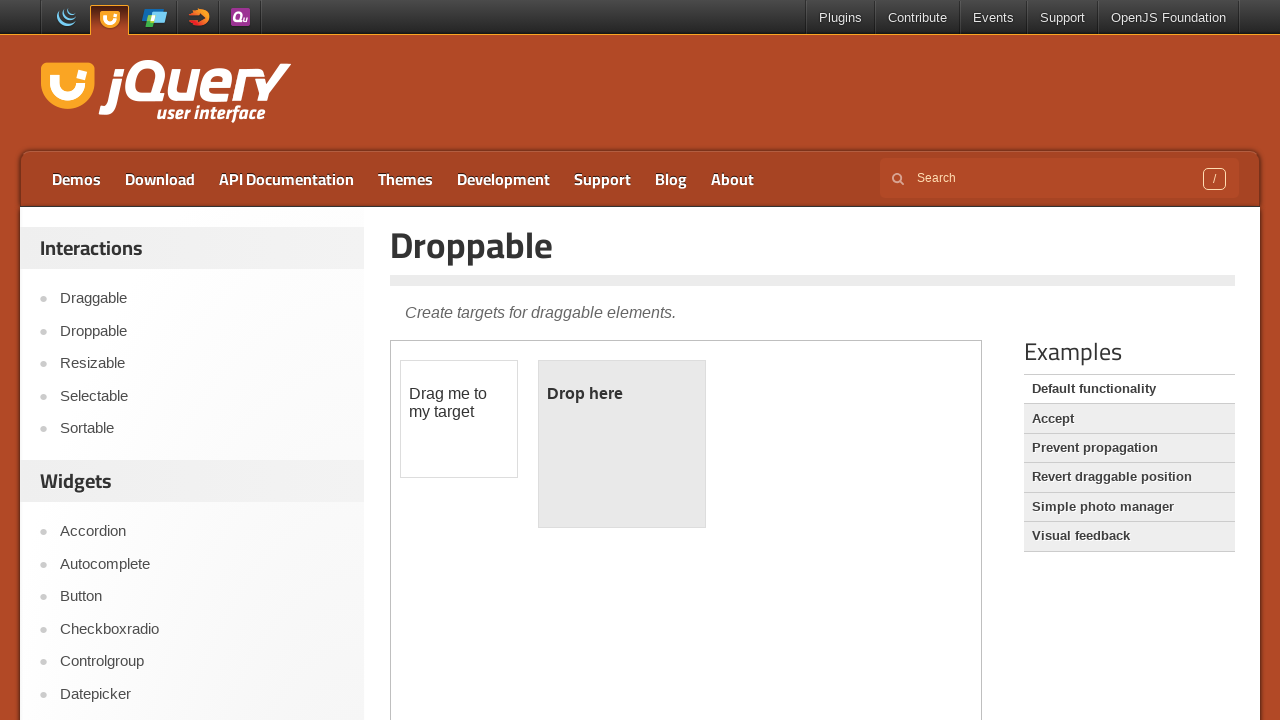

Located iframe containing drag and drop demo
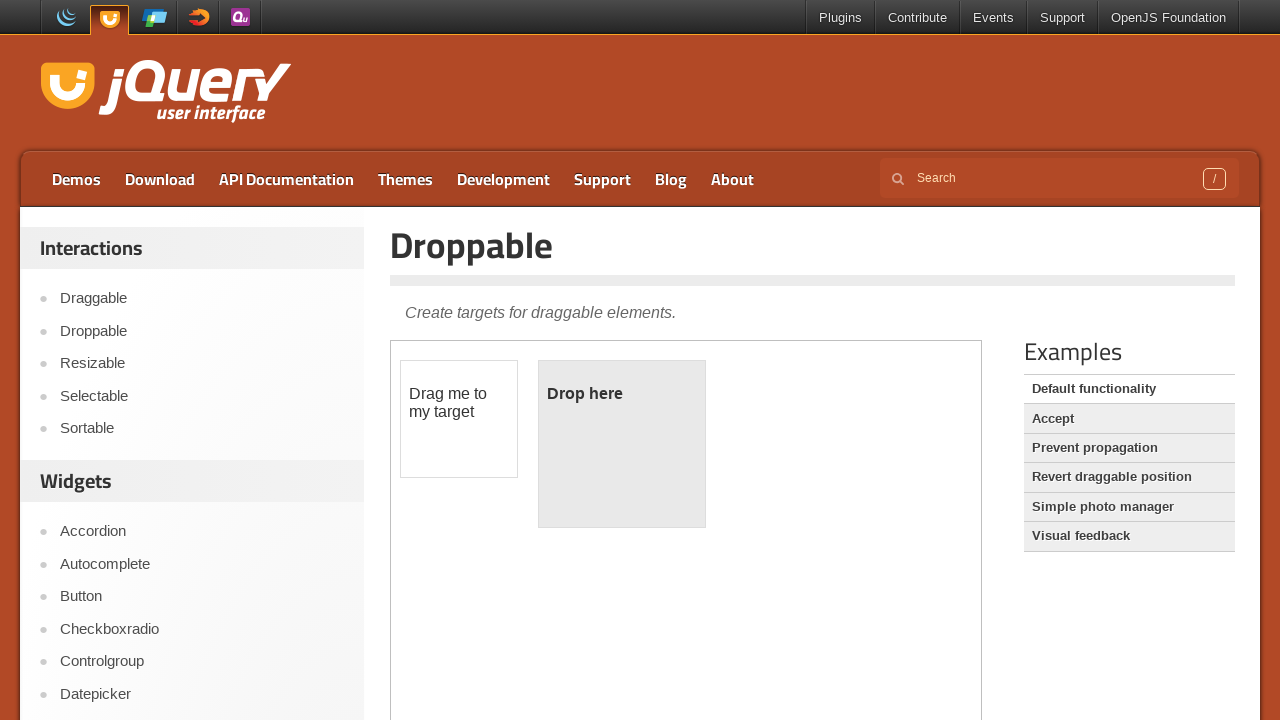

Located draggable source element
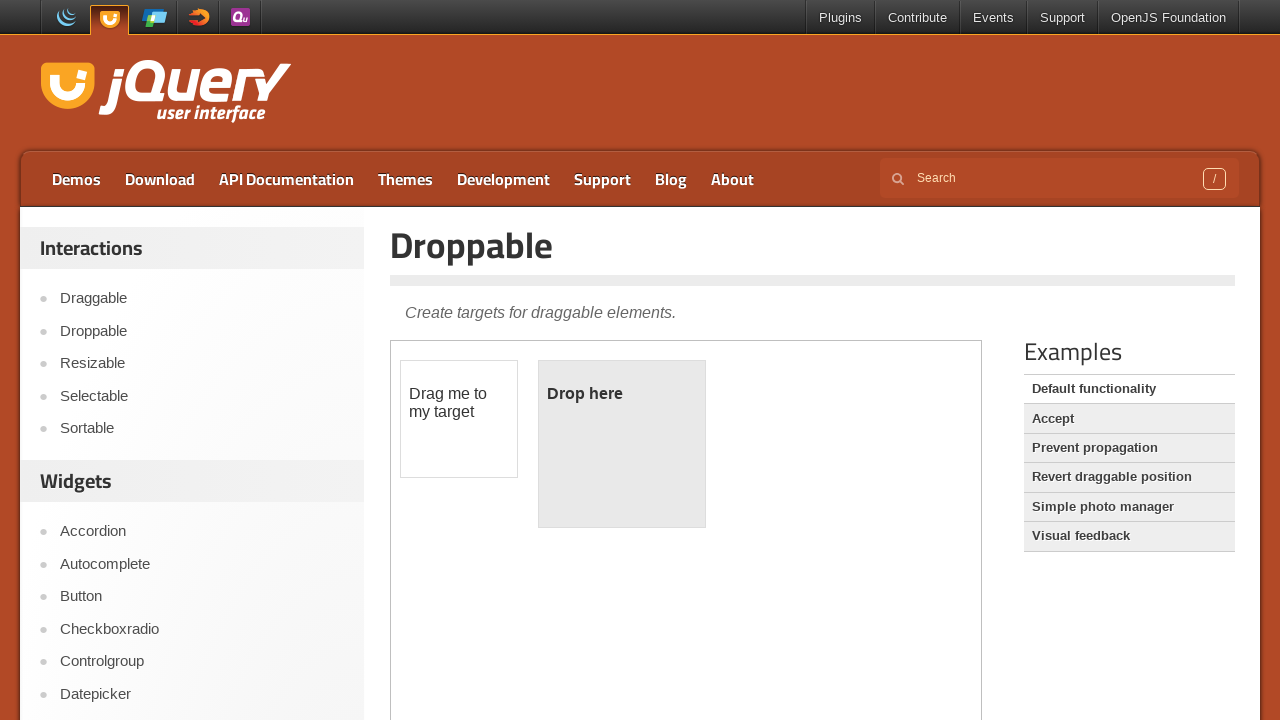

Located droppable target element
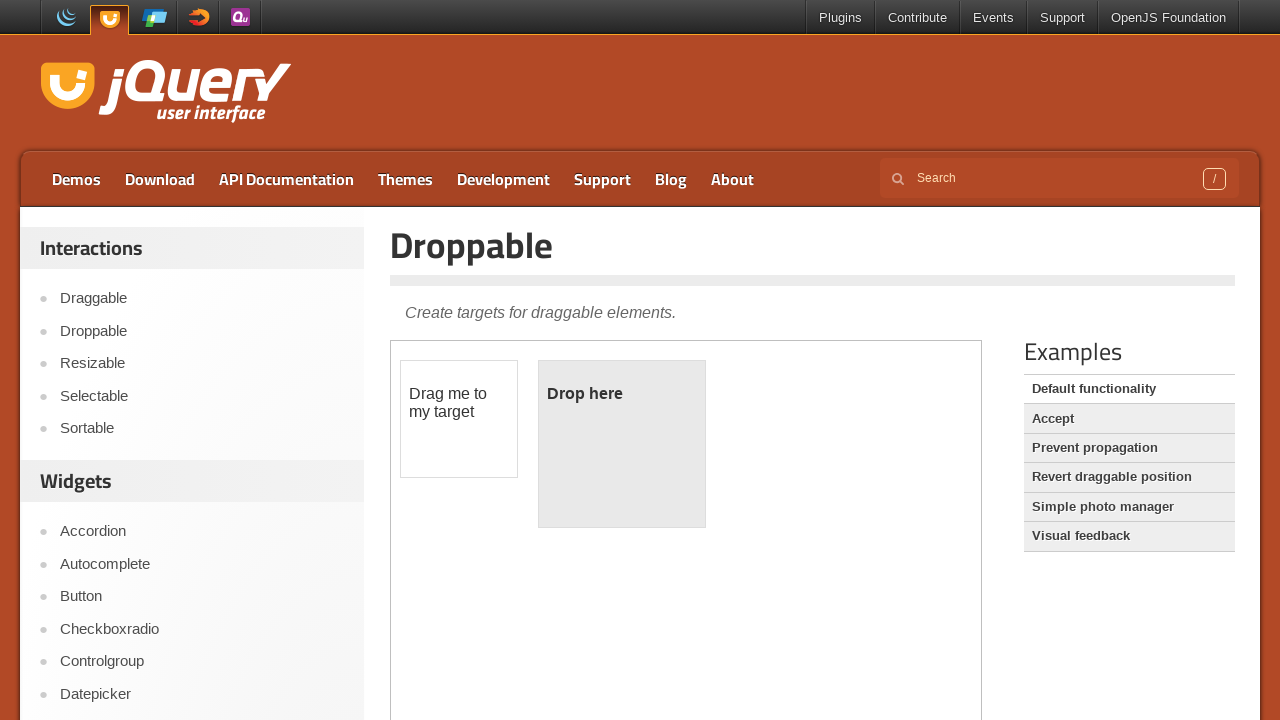

Dragged element from source to target position at (622, 444)
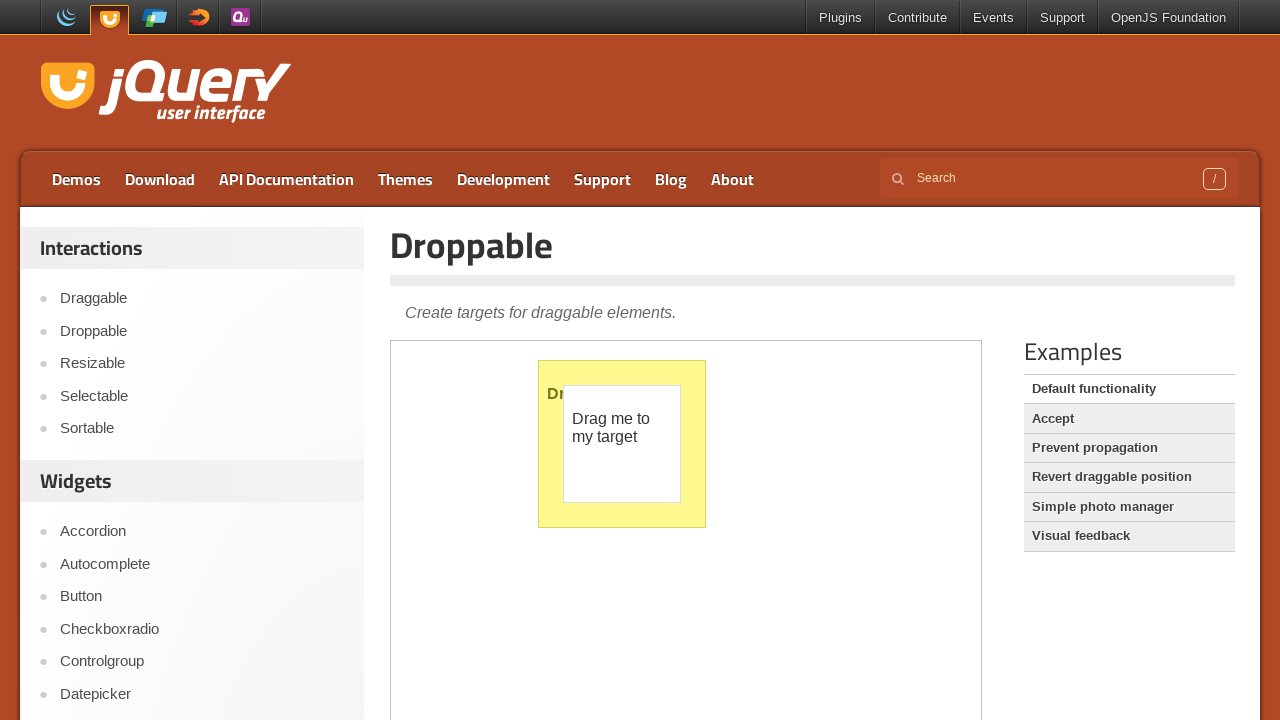

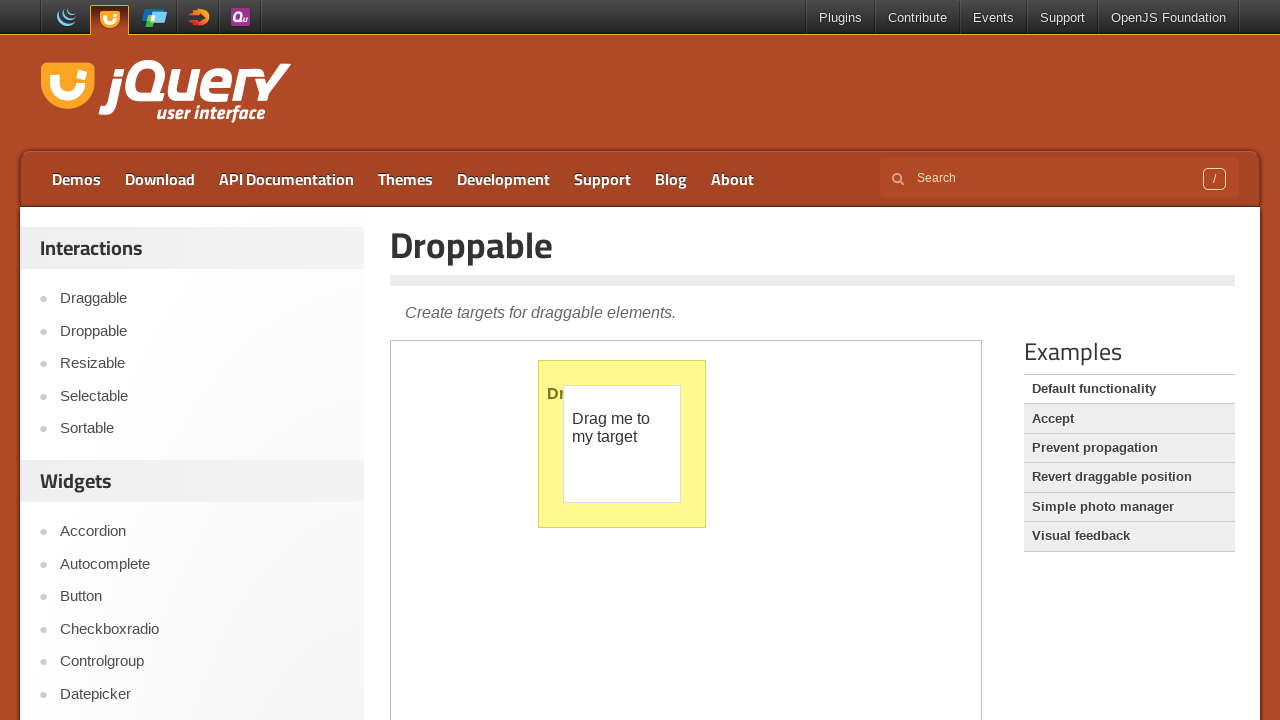